Tests a date picker component by navigating to the Date & Time Picker section, selecting the Date Picker option, and entering the current date into the input field.

Starting URL: https://demoapps.qspiders.com/ui?scenario=1

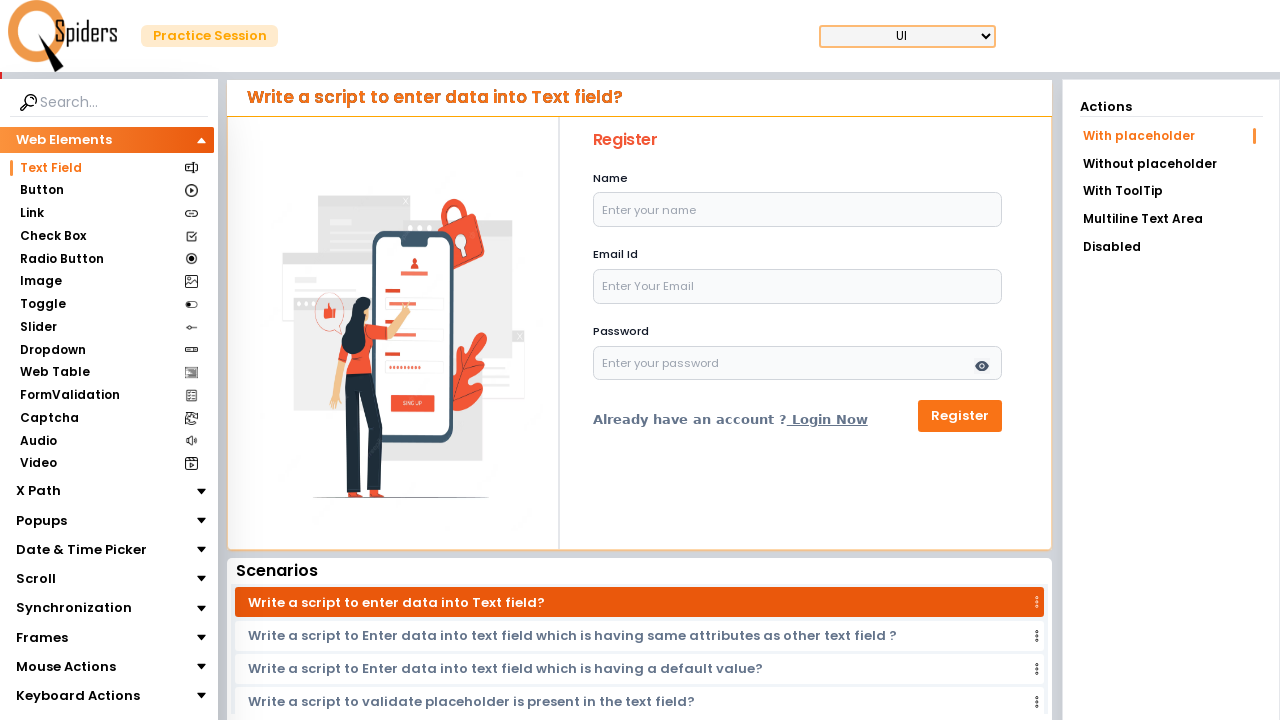

Clicked on 'Date & Time Picker' section at (82, 550) on xpath=//section[text()='Date & Time Picker']
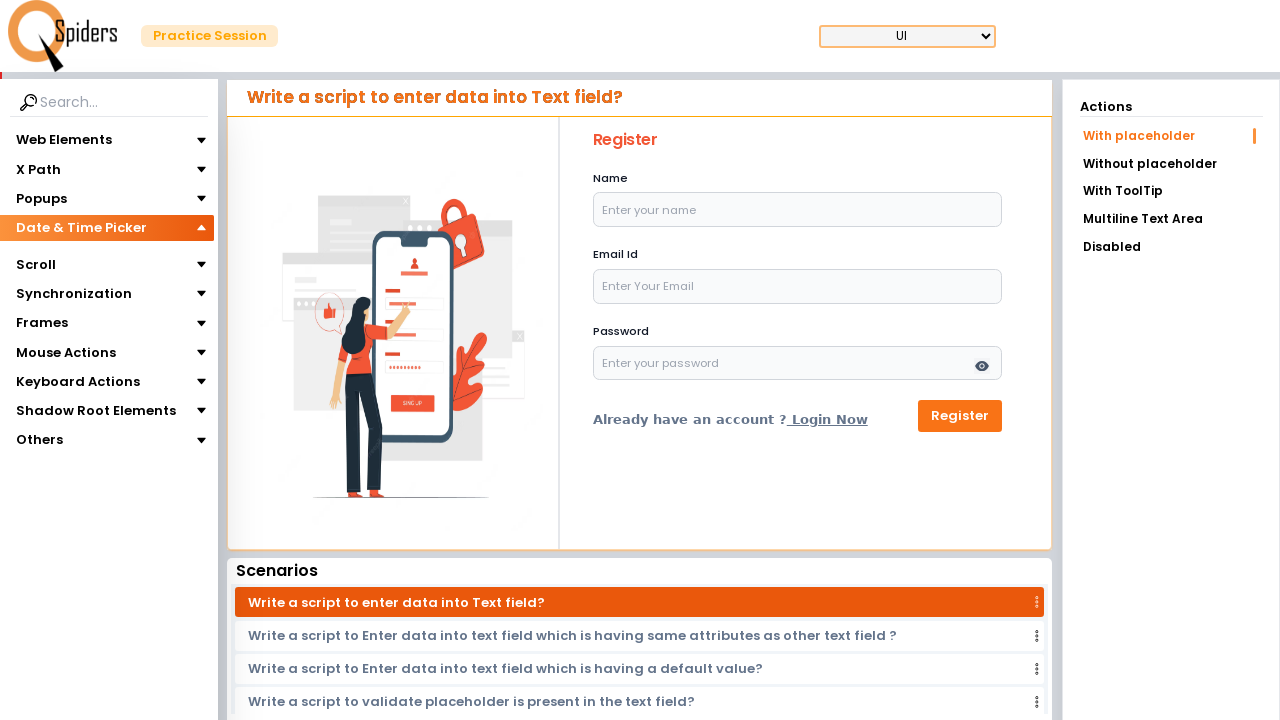

Clicked on 'Date Picker' option at (56, 256) on xpath=//section[text()='Date Picker']
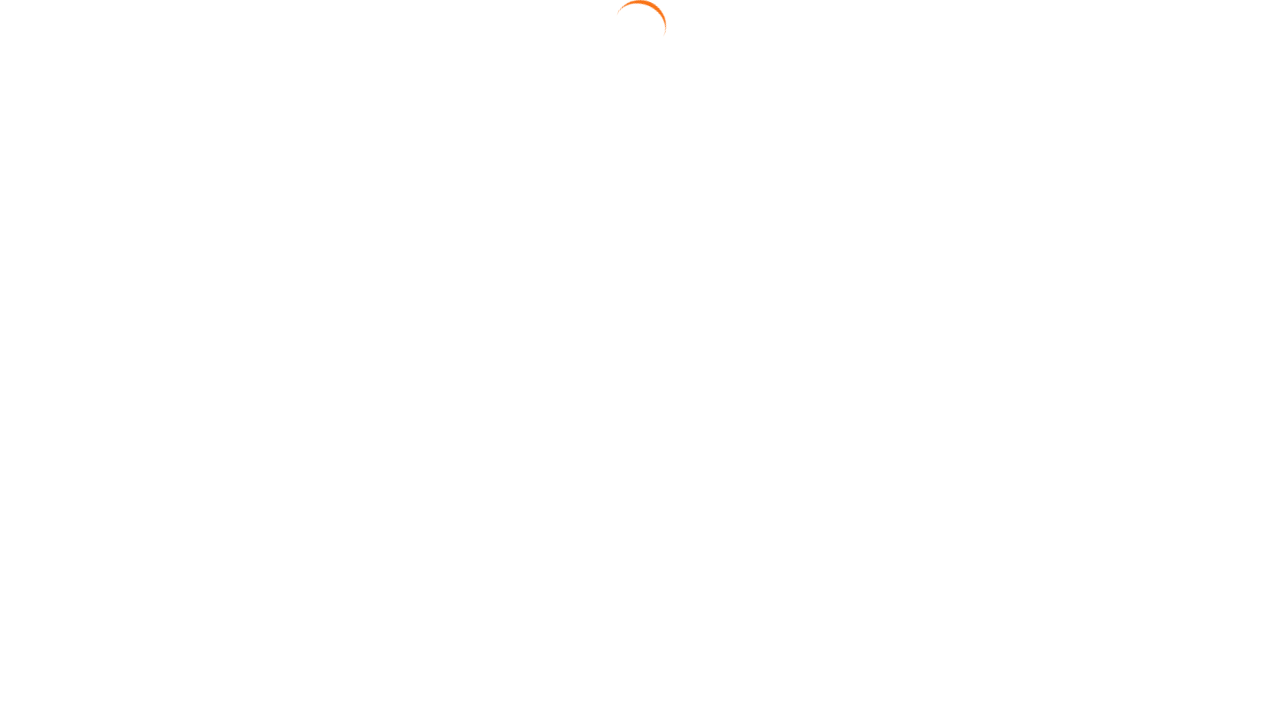

Waited for date picker input to be visible
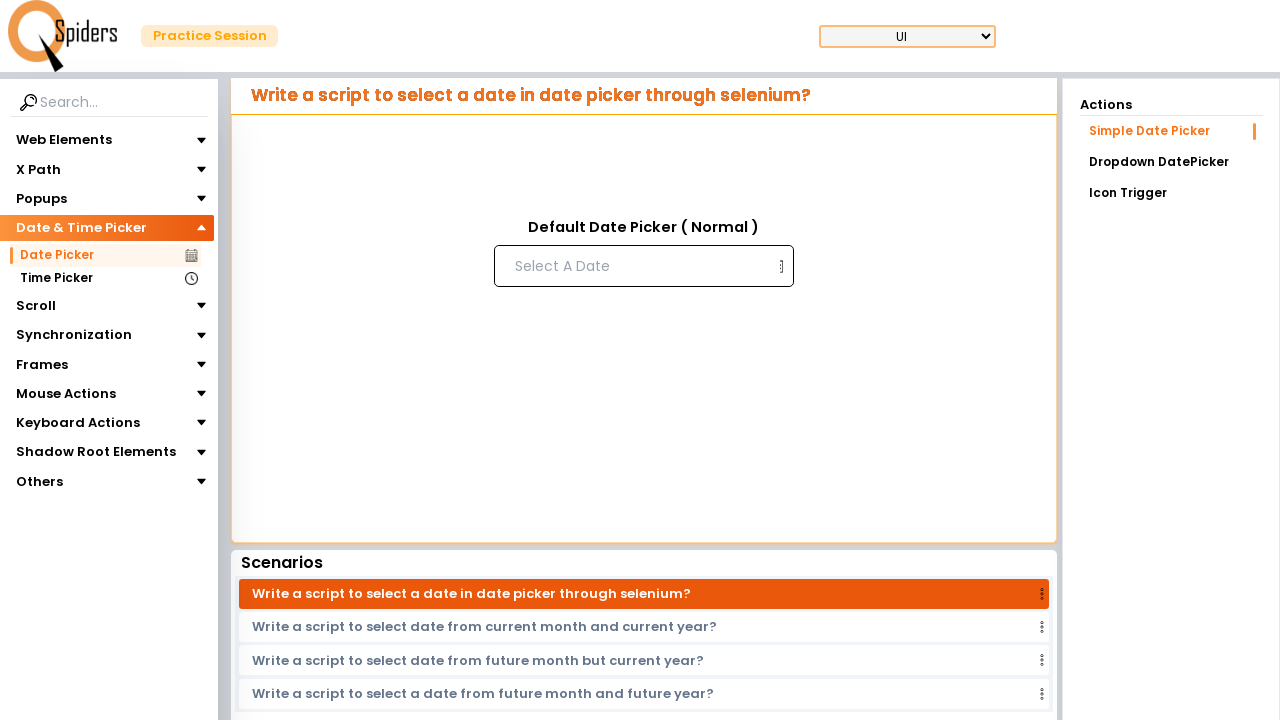

Entered current date '02/03/2026' into the date picker input field on (//input[@type='text'])[1]
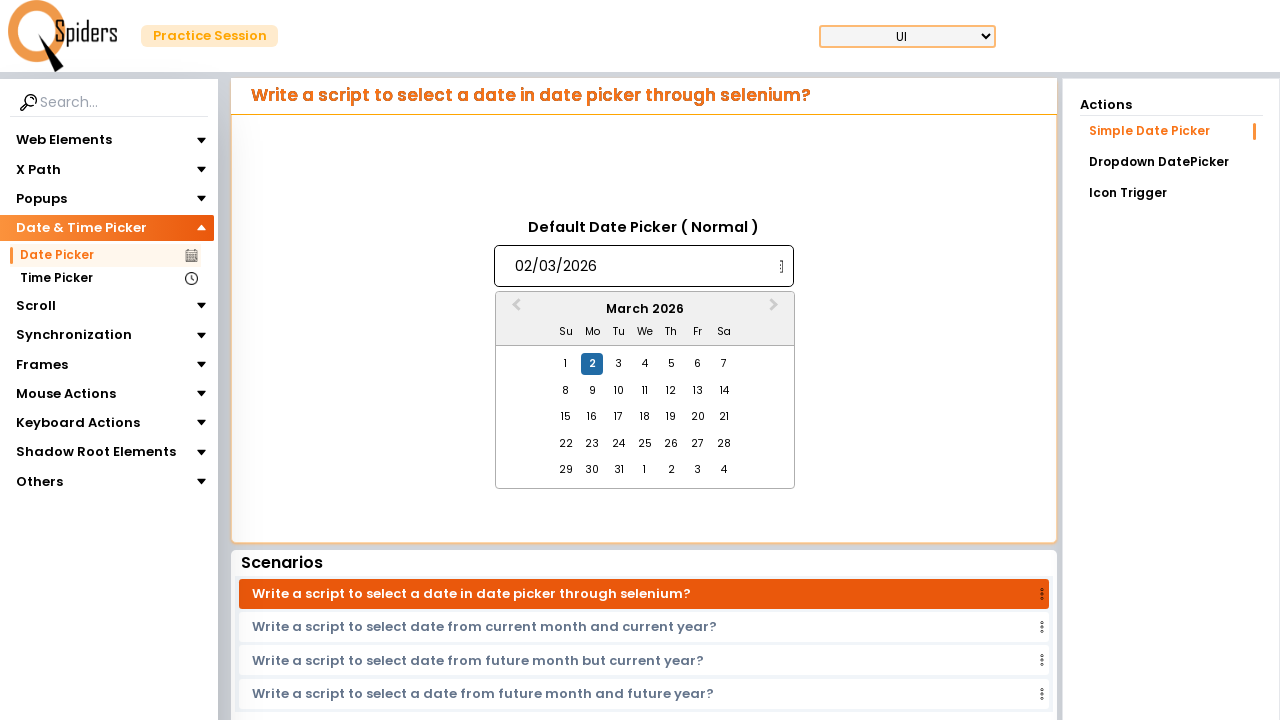

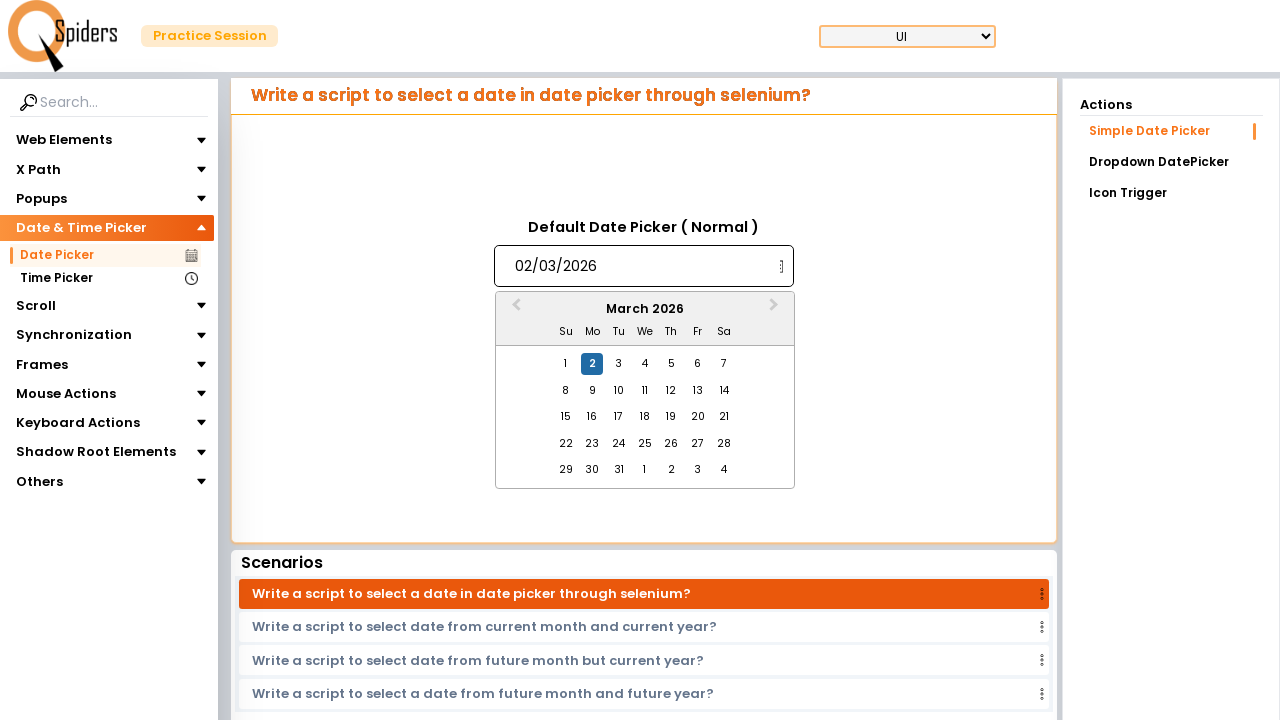